Navigates to example.com, finds the first anchor link on the page, and clicks on it to test basic element selection and click functionality.

Starting URL: https://example.com

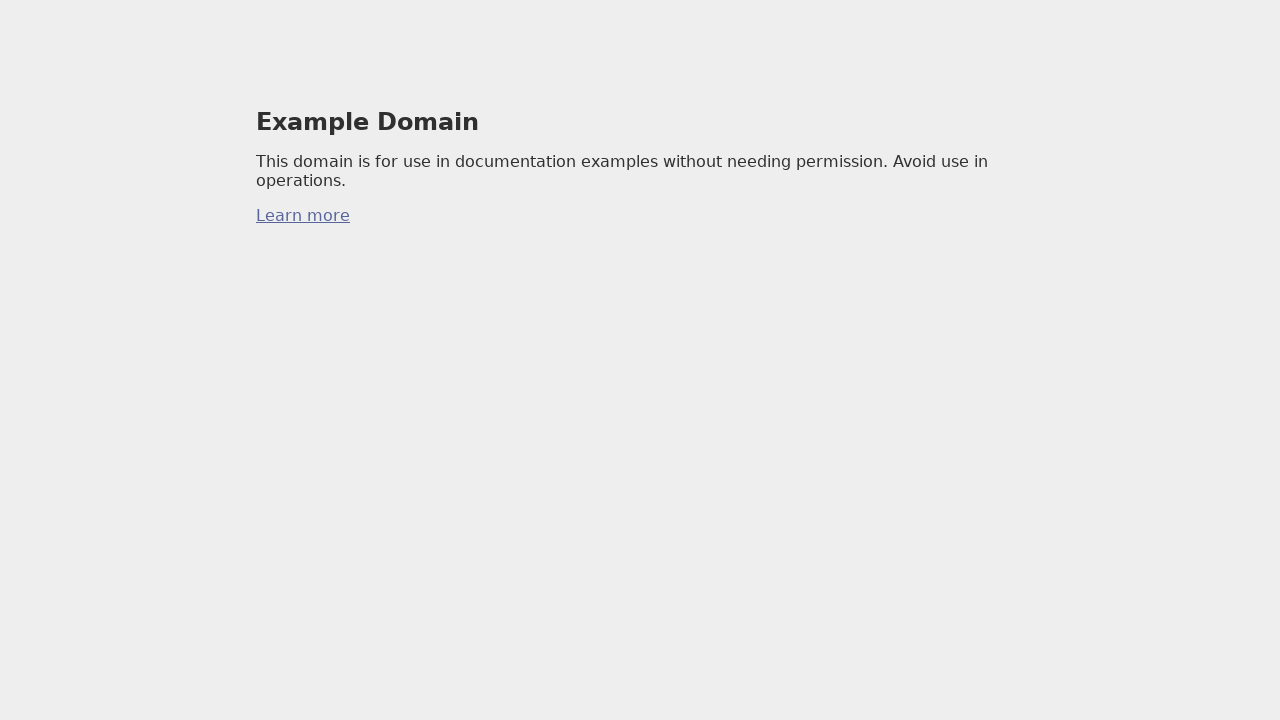

Located first anchor link on example.com
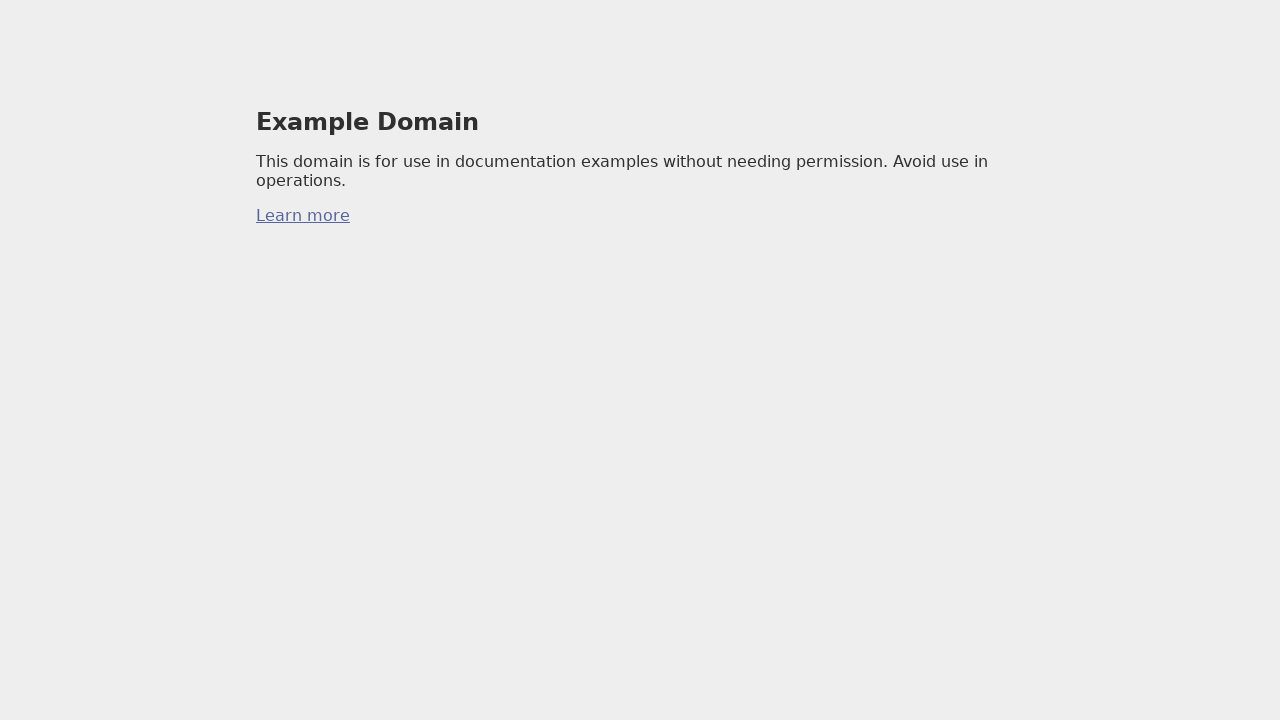

Clicked the first anchor link
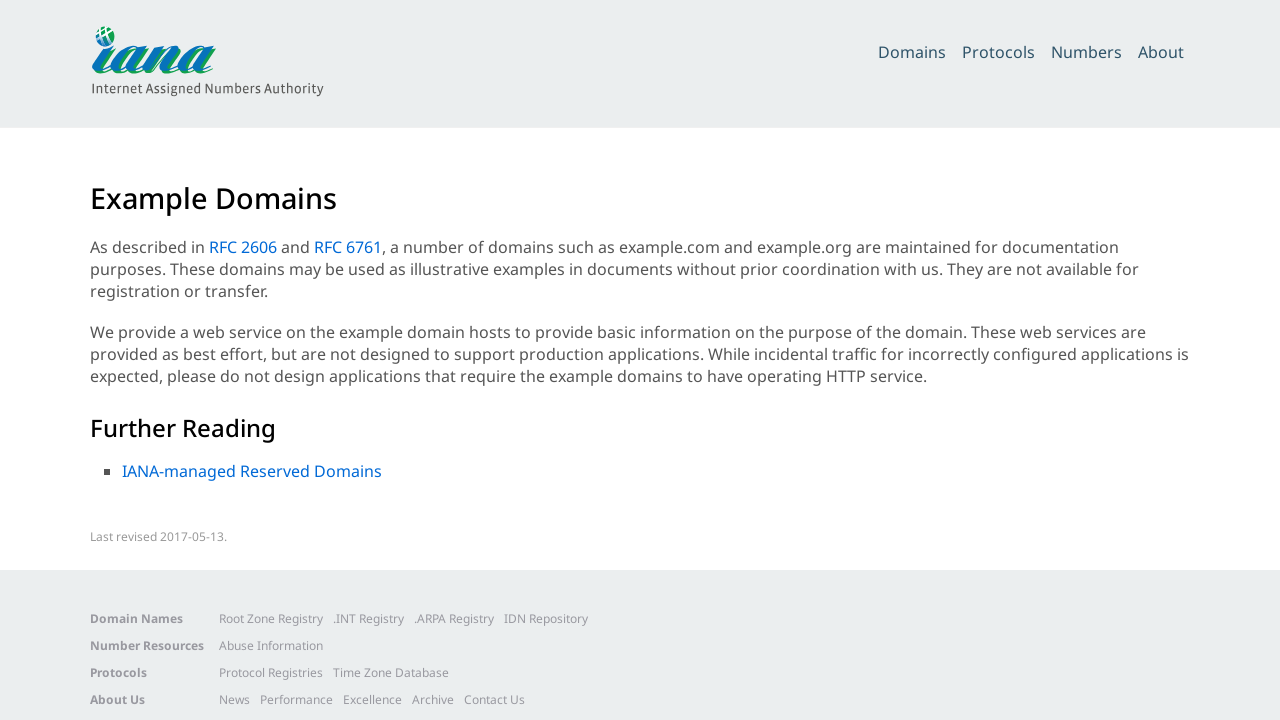

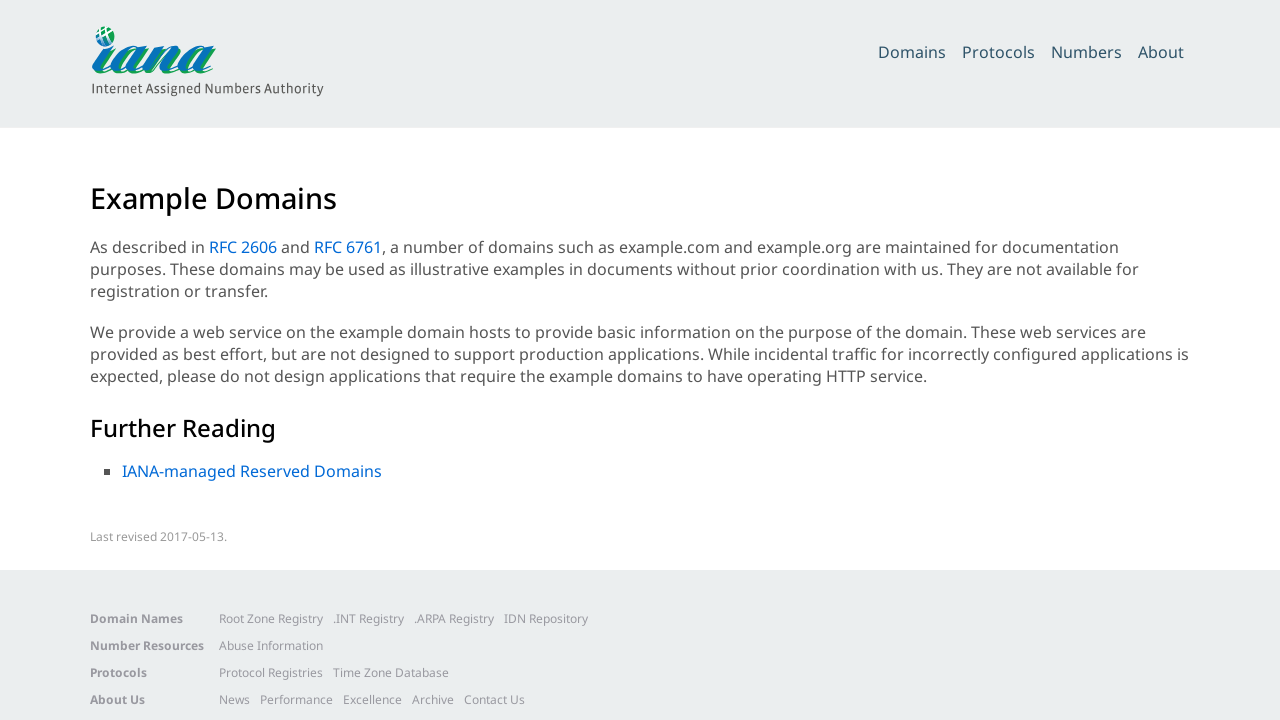